Navigates to Tesla website and verifies the page title matches the expected value

Starting URL: https://www.tesla.com

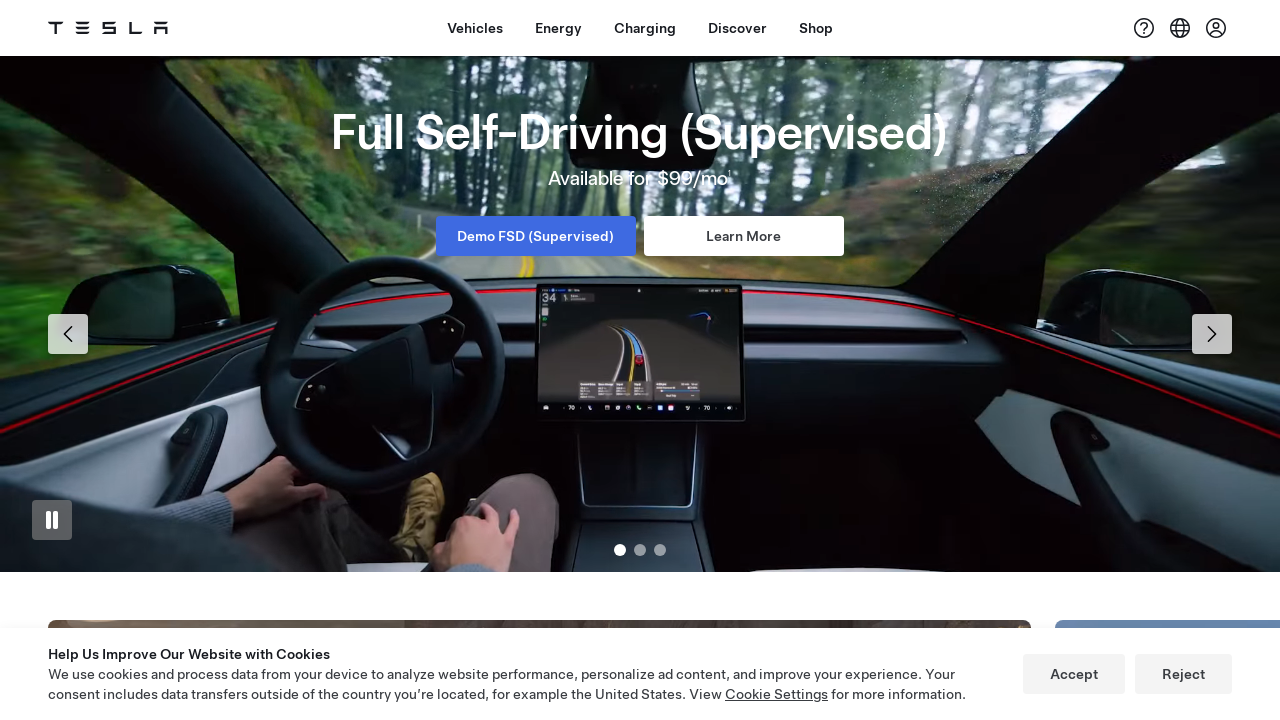

Navigated to Tesla website
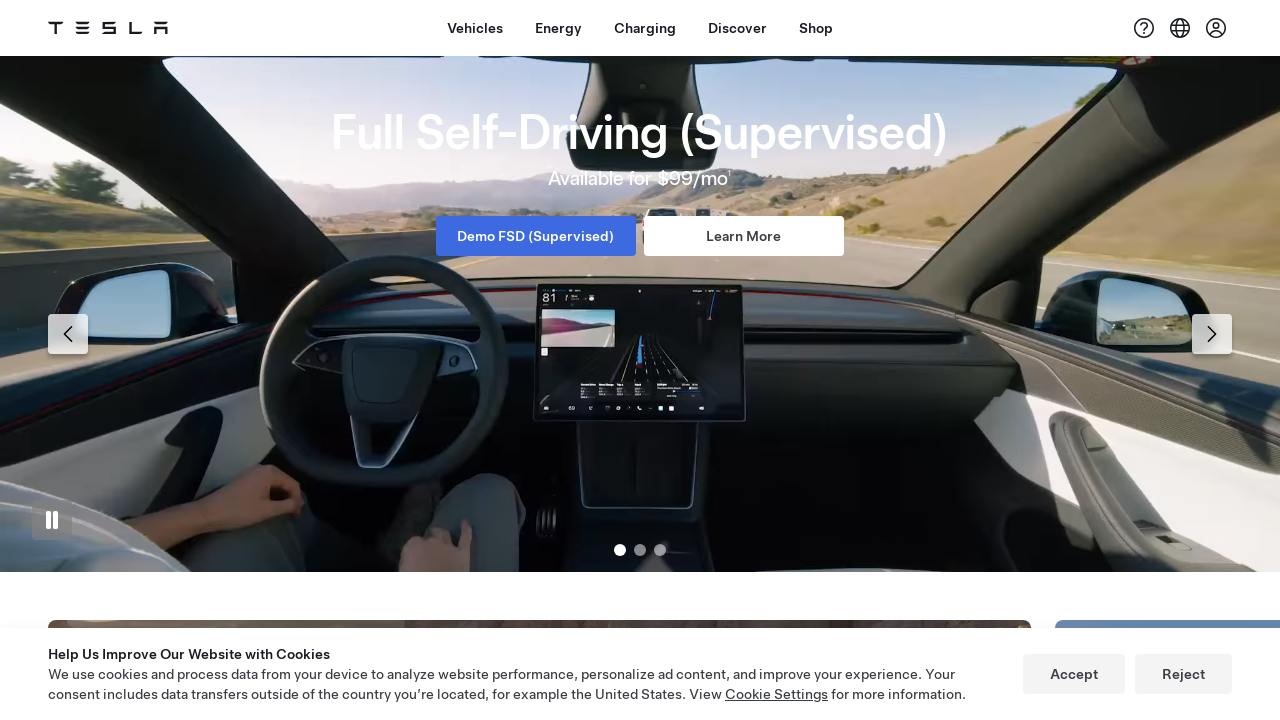

Retrieved page title
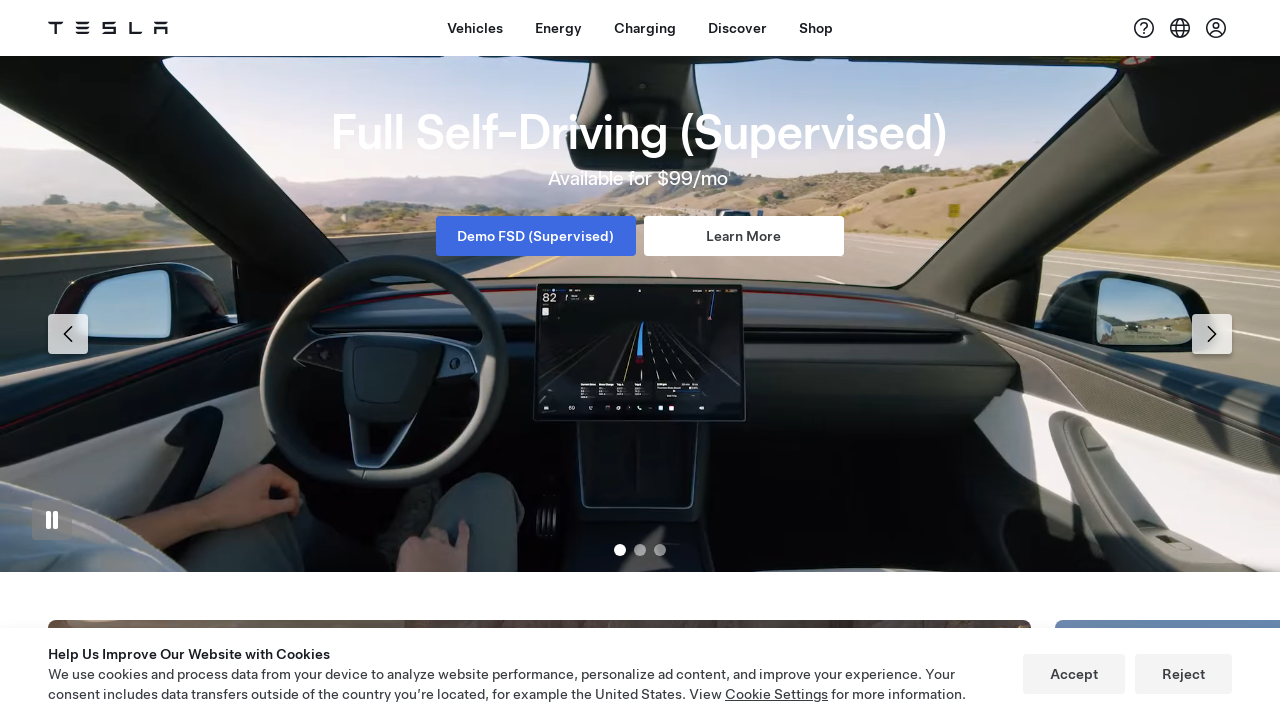

Verified page title matches expected value 'Electric Cars, Solar & Clean Energy | Tesla'
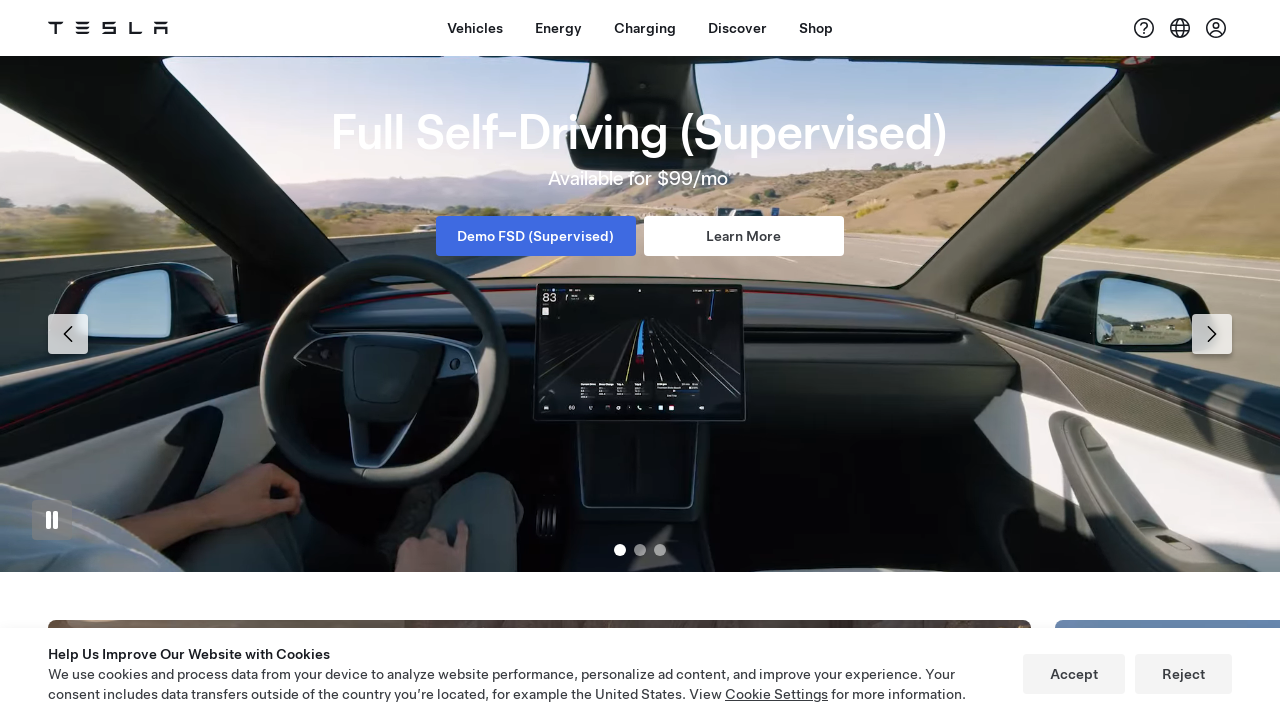

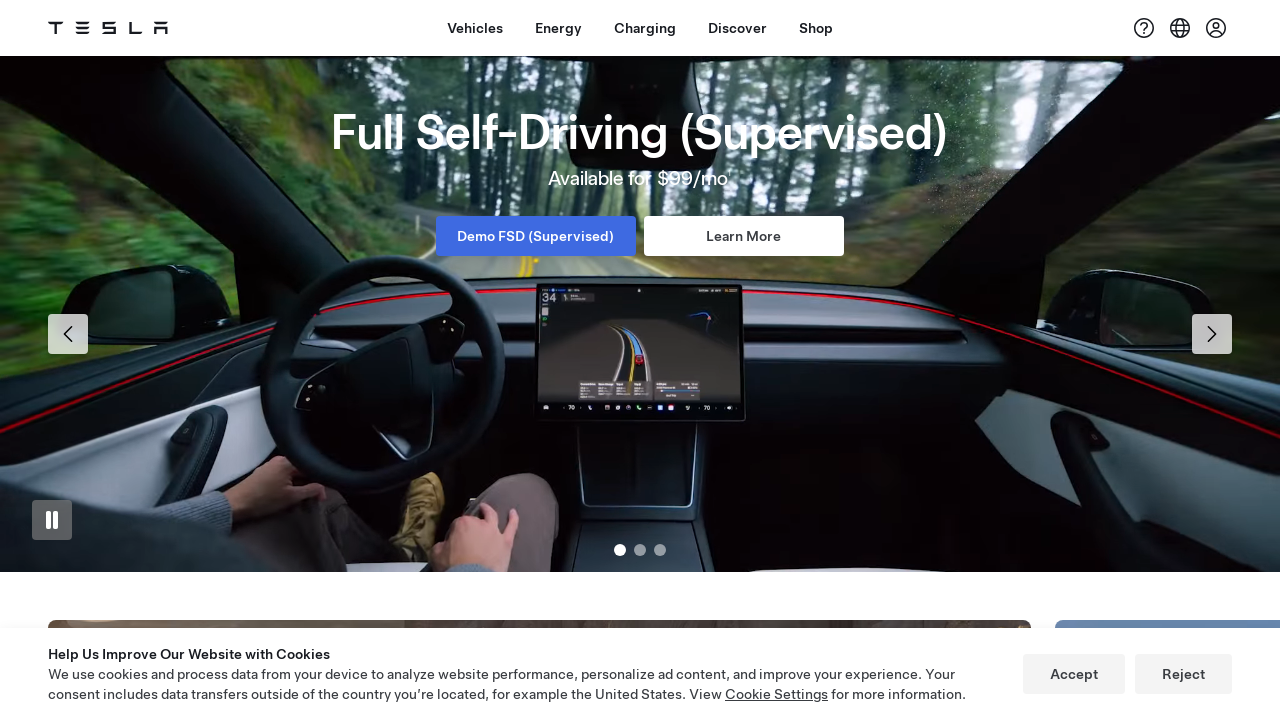